Tests radio button selection on a practice form by filling out form fields, selecting a gender radio button, and verifying the selection

Starting URL: https://demoqa.com/automation-practice-form

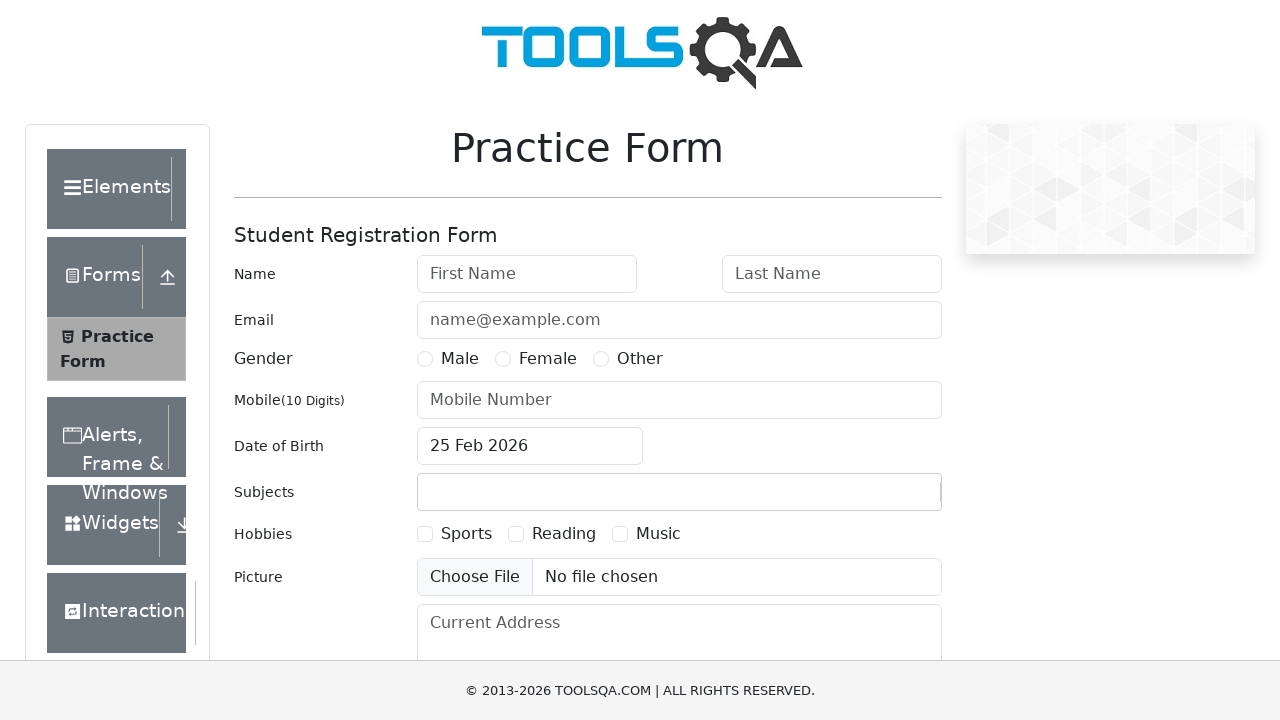

Filled first name field with 'John' on #firstName
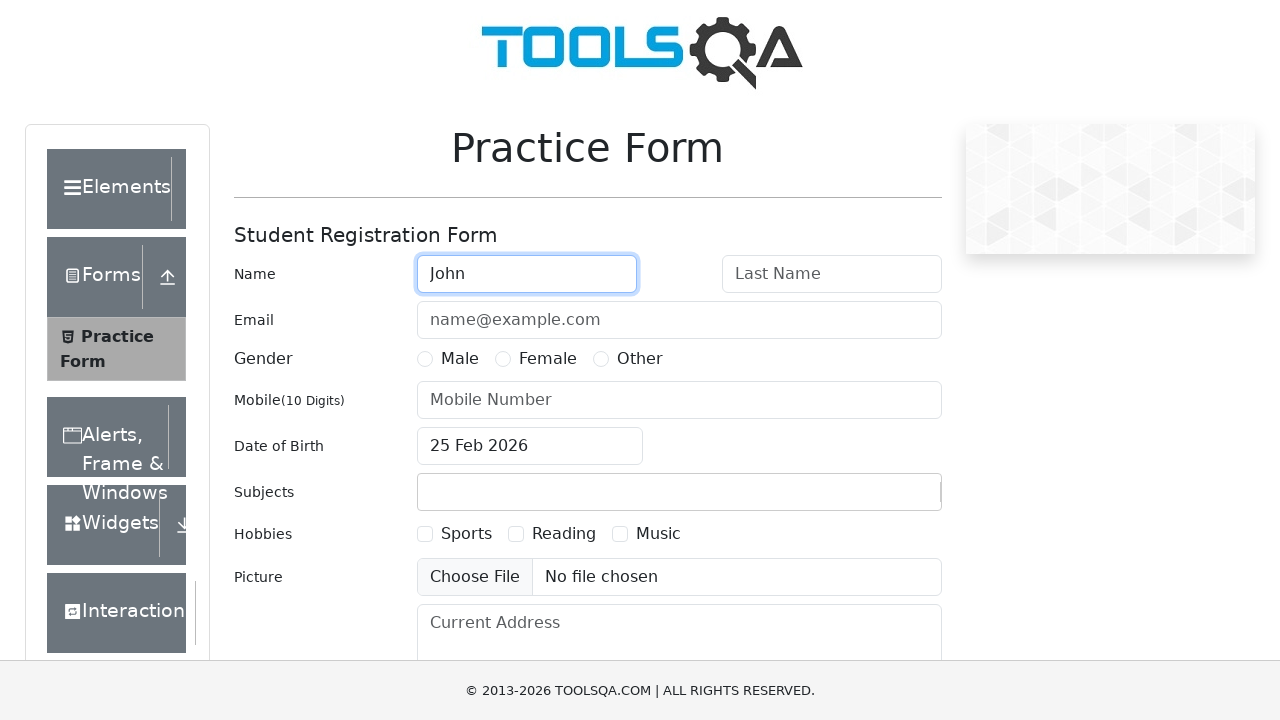

Filled last name field with 'Doe' on #lastName
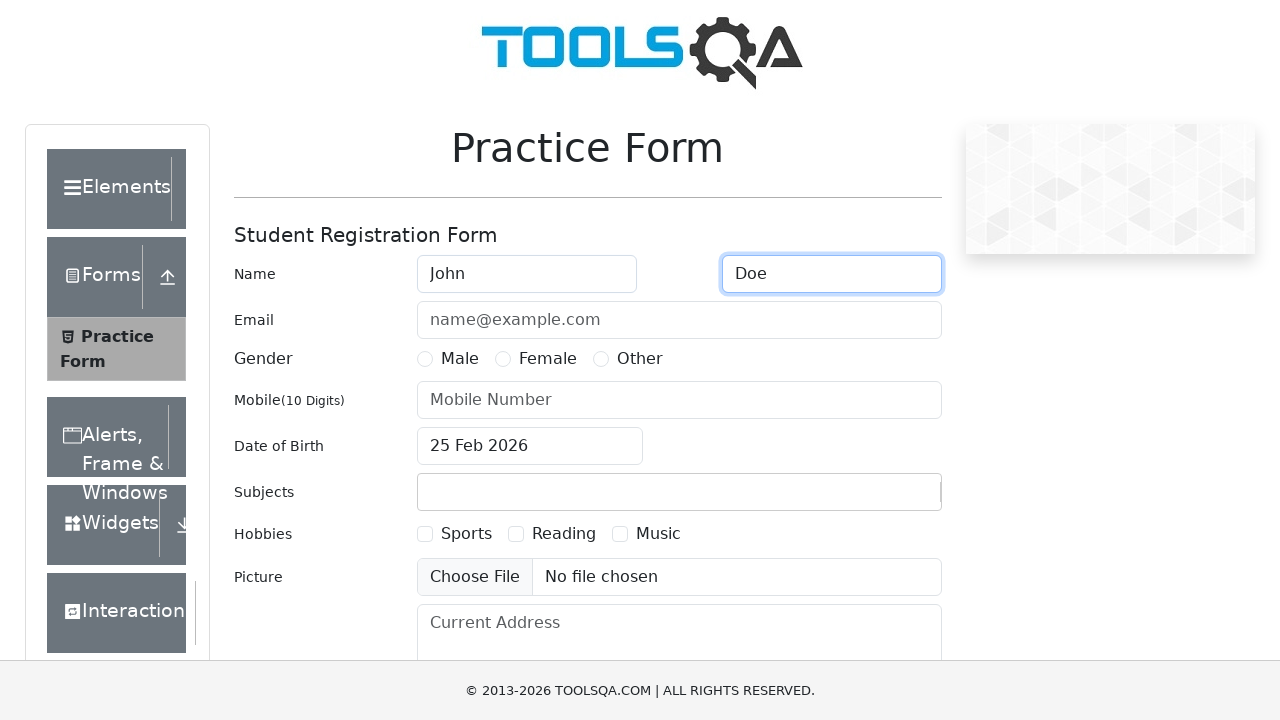

Filled email field with 'johndoe@test.com' on #userEmail
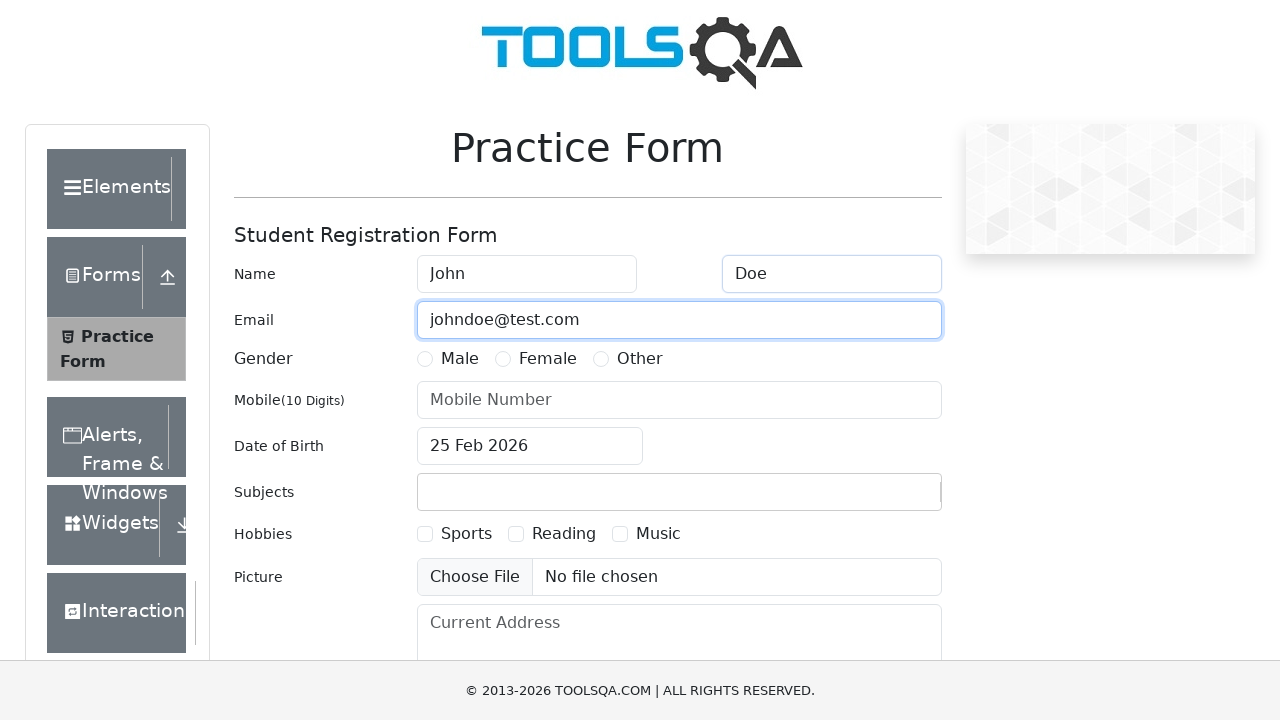

Filled mobile number field with '1234567890' on #userNumber
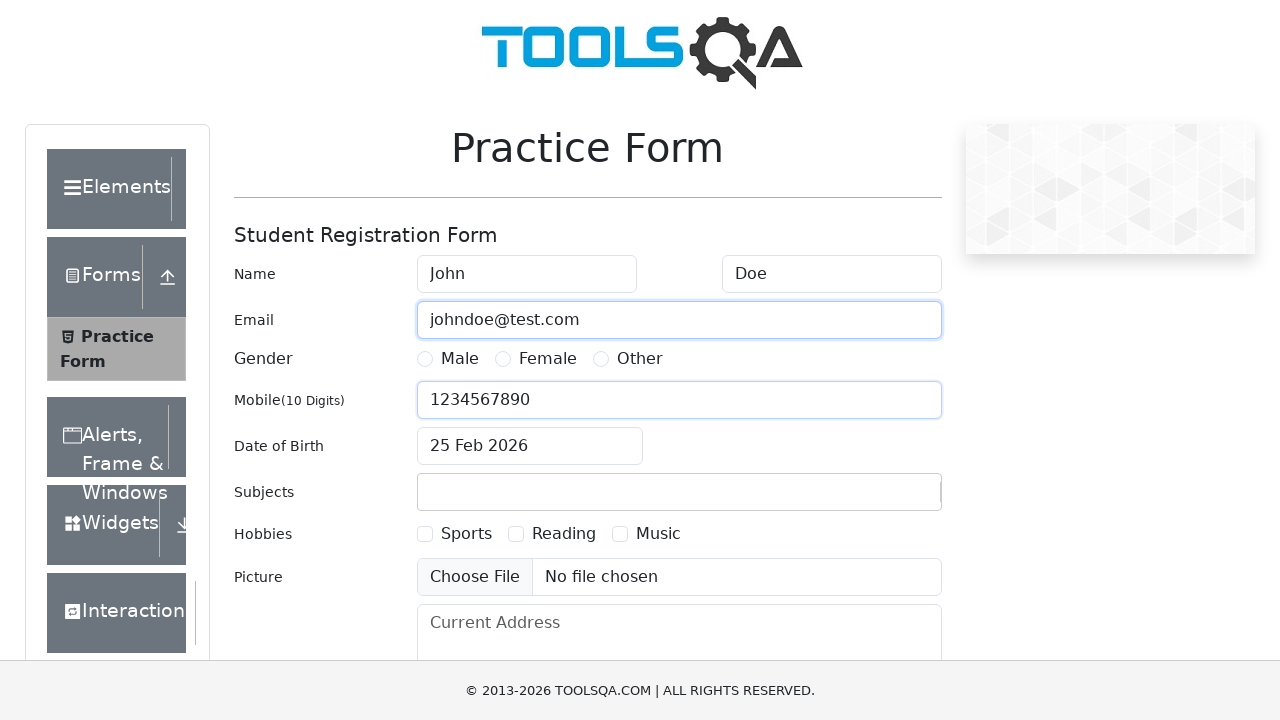

Filled date of birth field with '15 Jan 1990' on #dateOfBirthInput
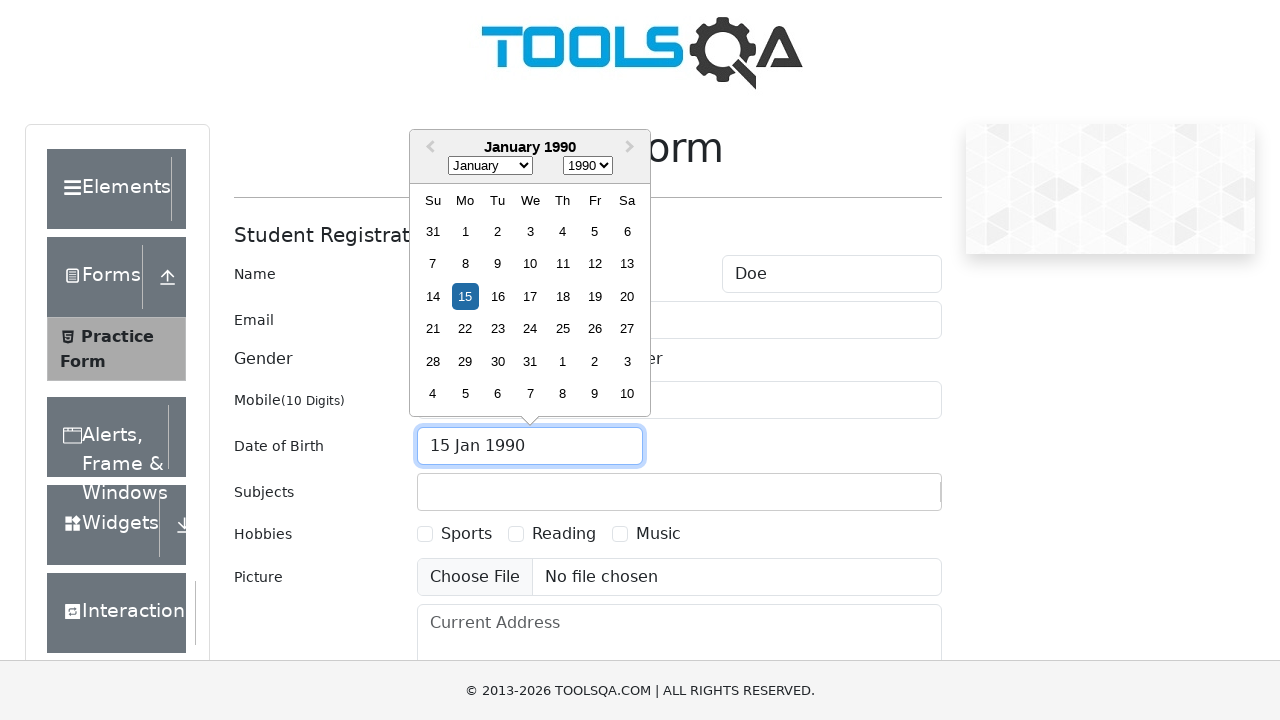

Pressed Enter to confirm date of birth
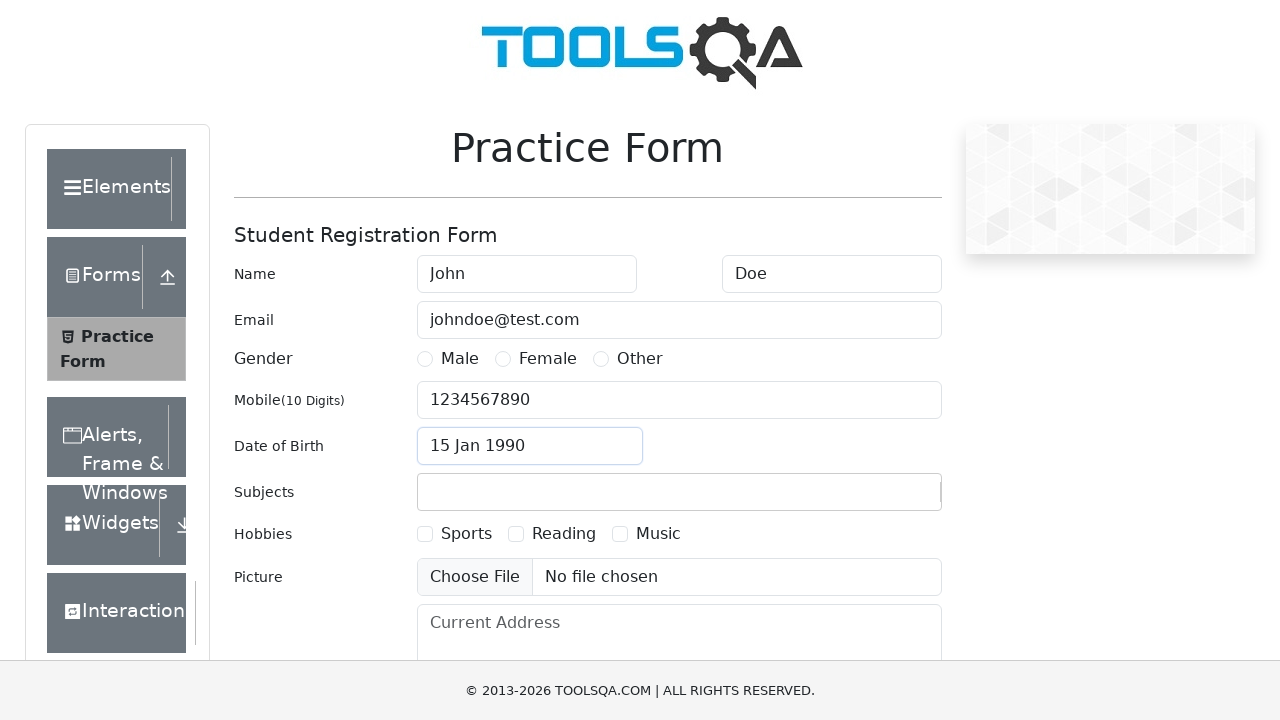

Filled subjects field with 'Computer Science' on #subjectsInput
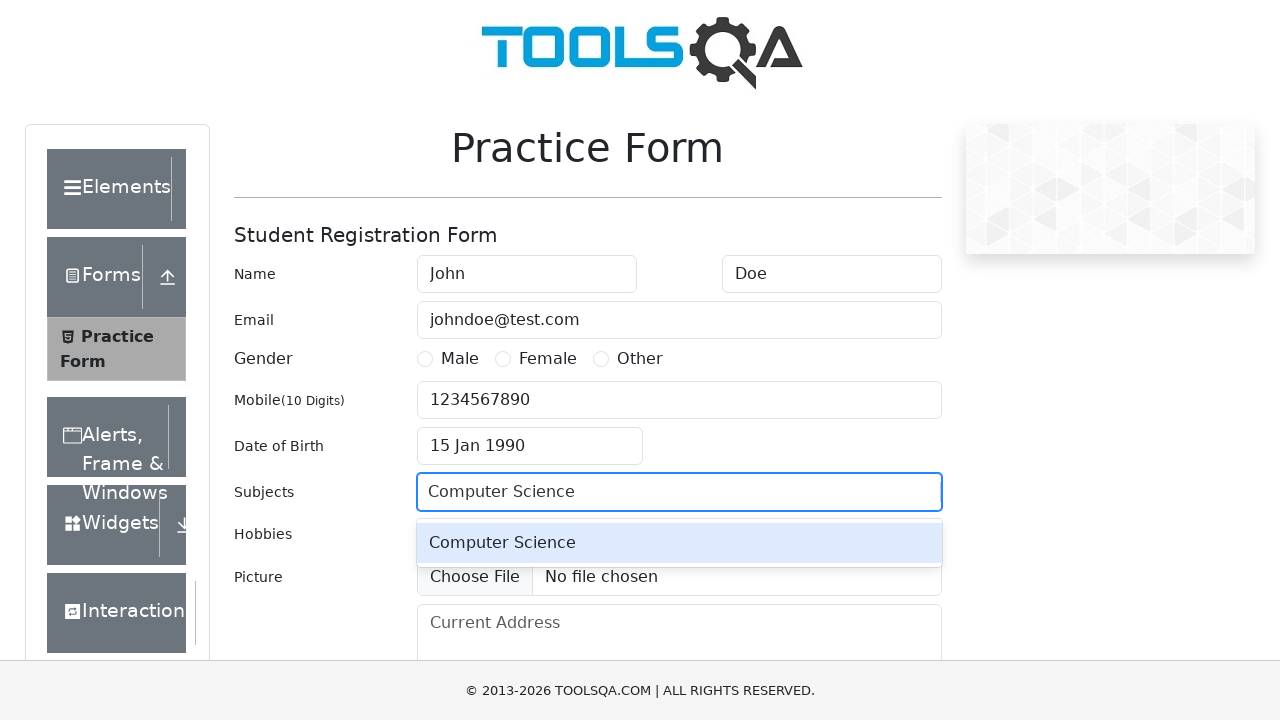

Pressed Enter to confirm subject selection
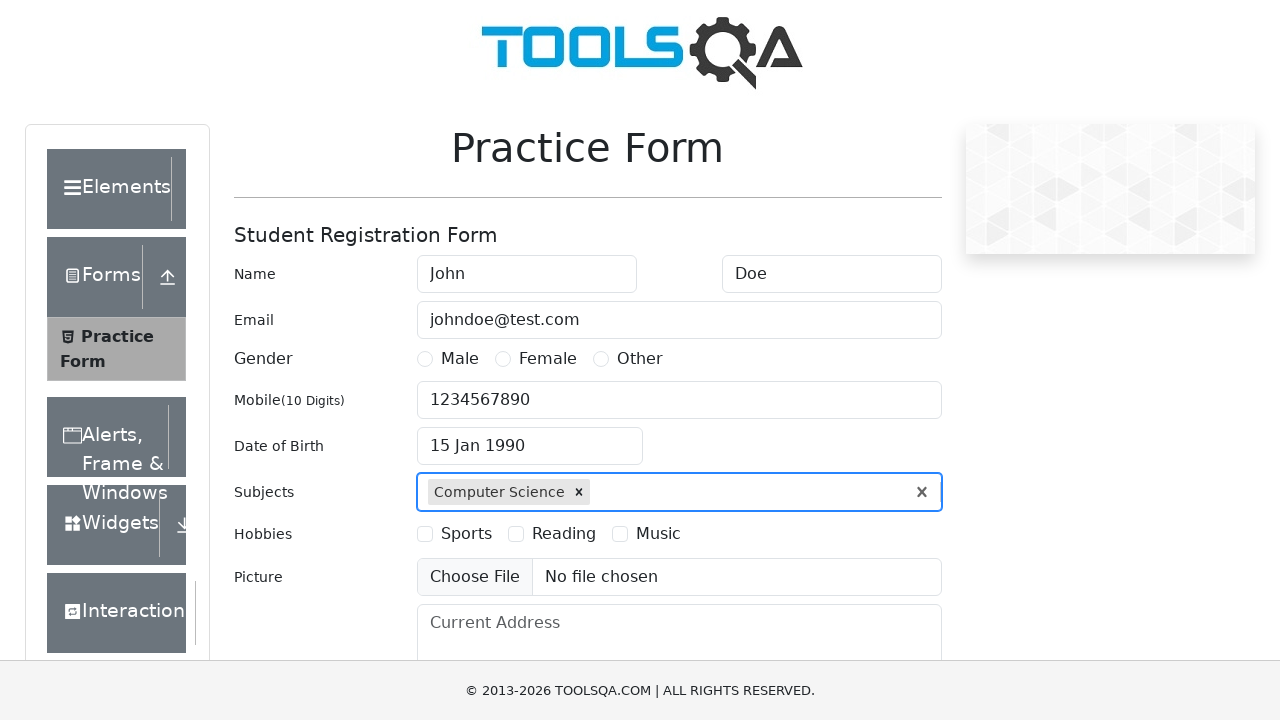

Filled current address field with '123 Test Street, Test City' on #currentAddress
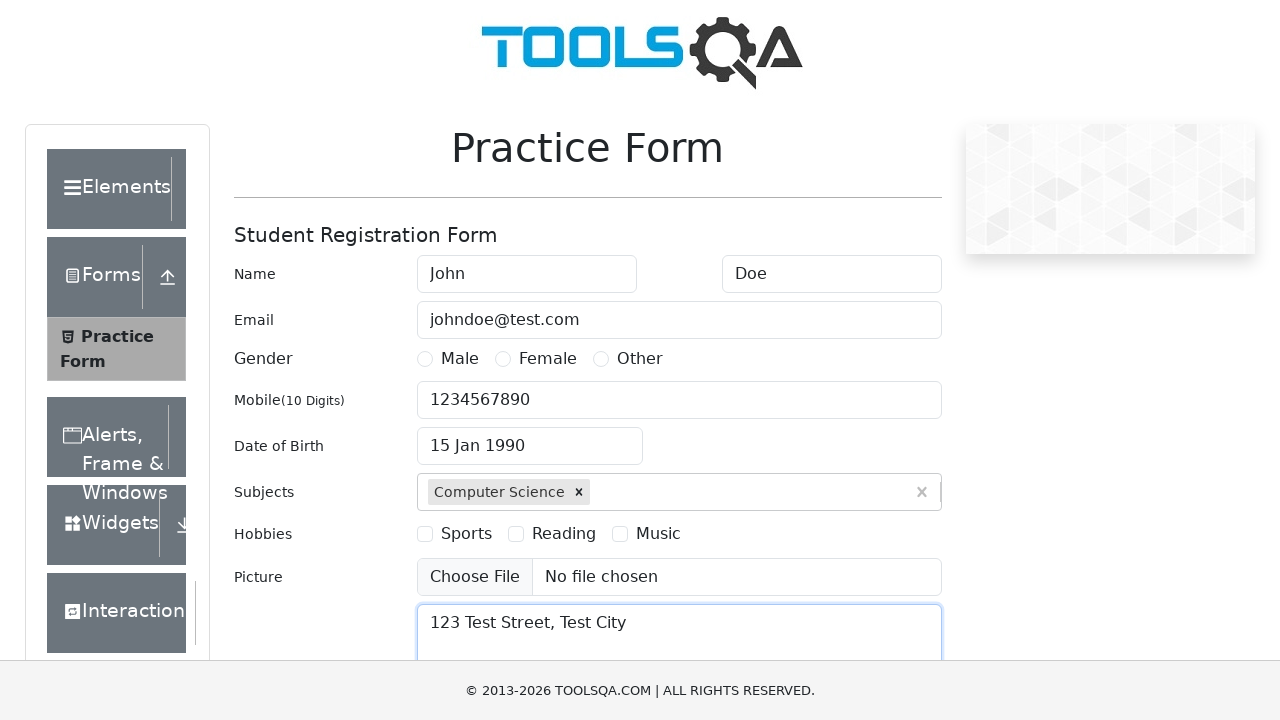

Clicked Male gender radio button at (460, 359) on label[for='gender-radio-1']
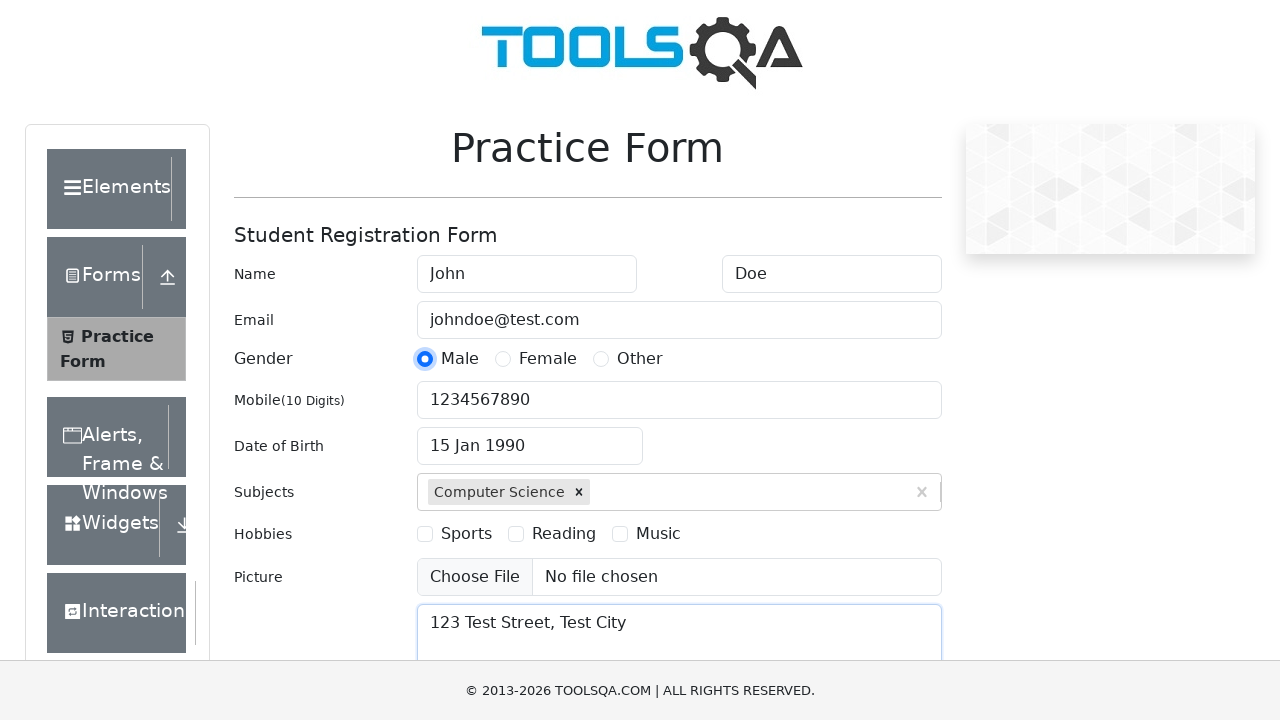

Verified that Male radio button is selected
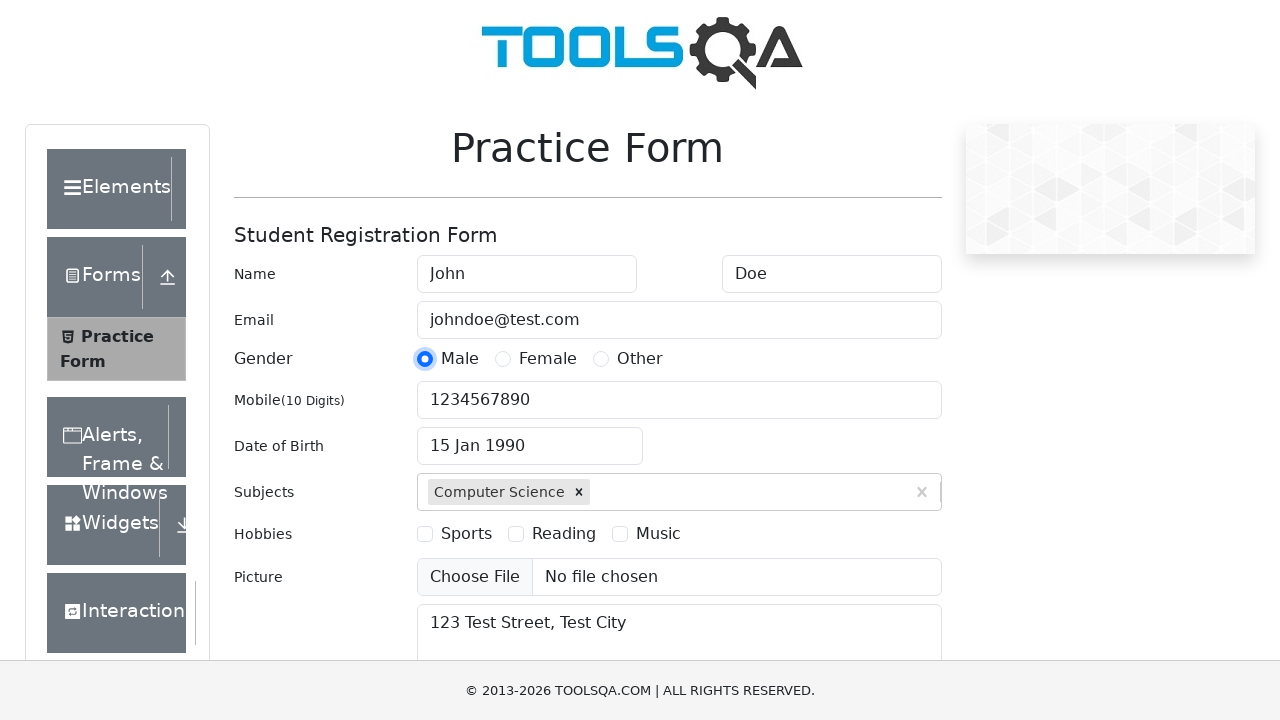

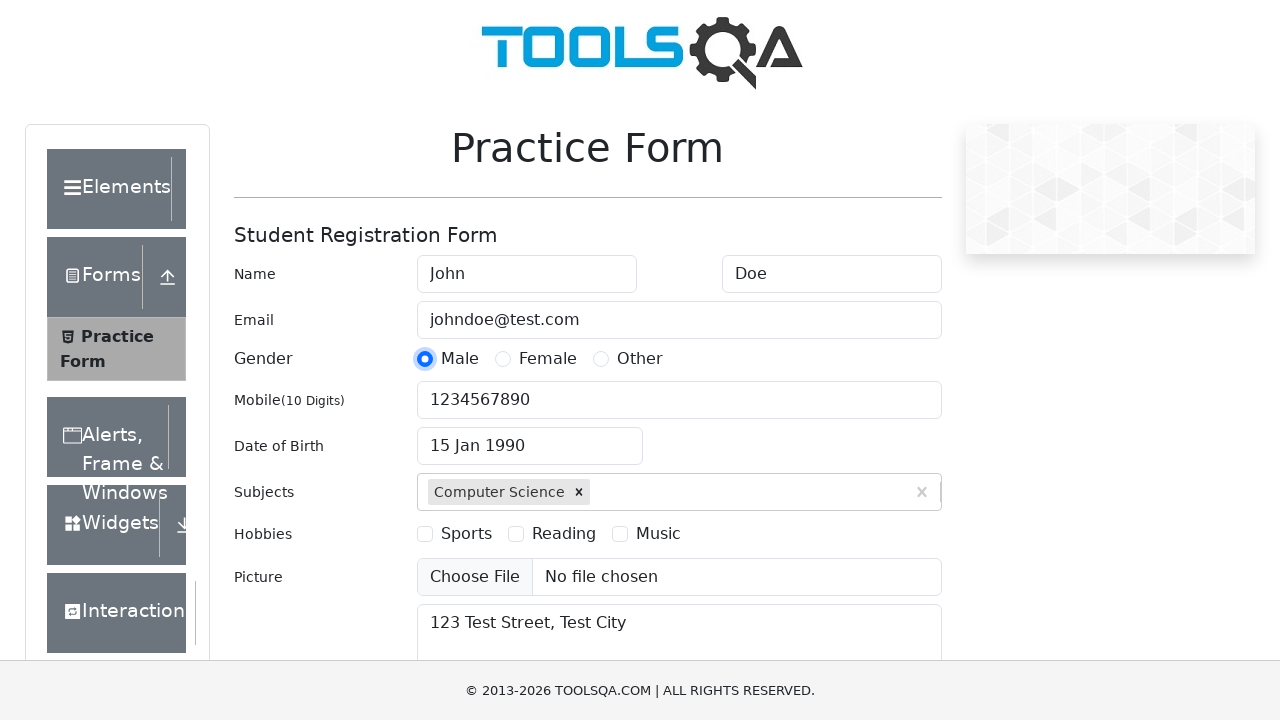